Tests that the total calorie counter updates correctly as meals are added by adding multiple items and verifying the running total

Starting URL: https://practice.expandtesting.com/tracalorie

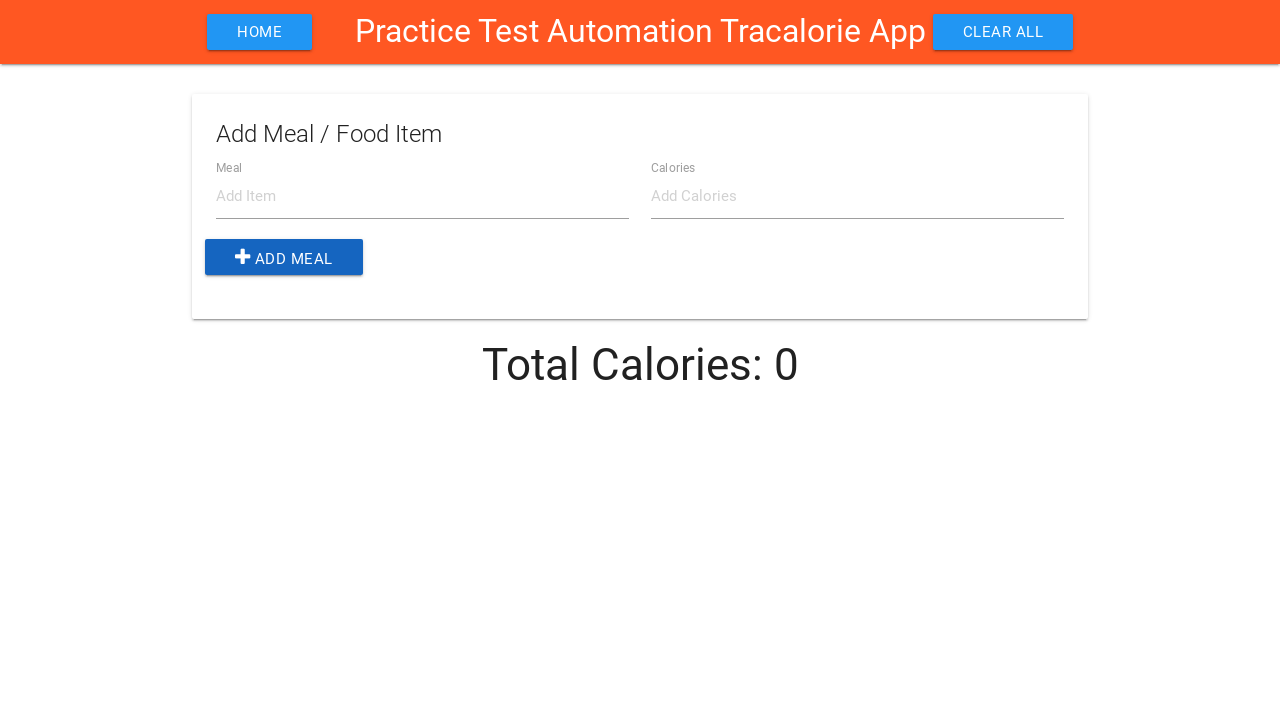

Filled item name field with 'Steak' on #item-name
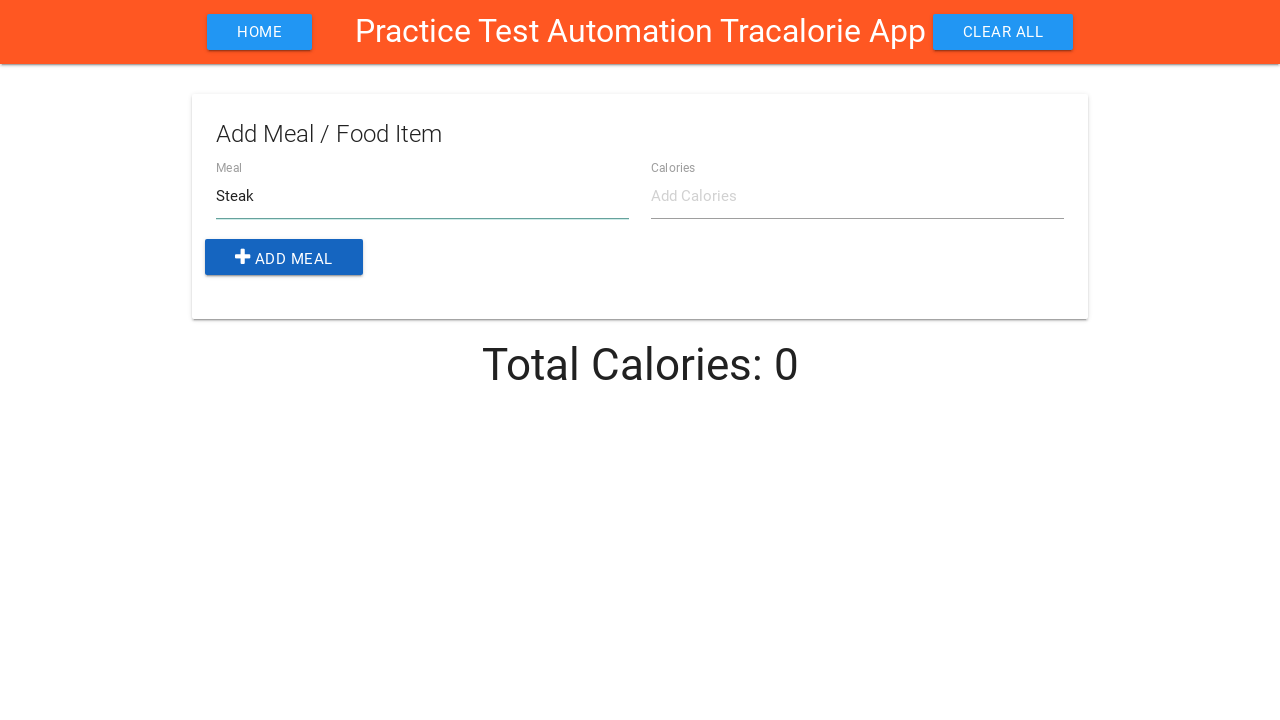

Filled item calories field with '200' on #item-calories
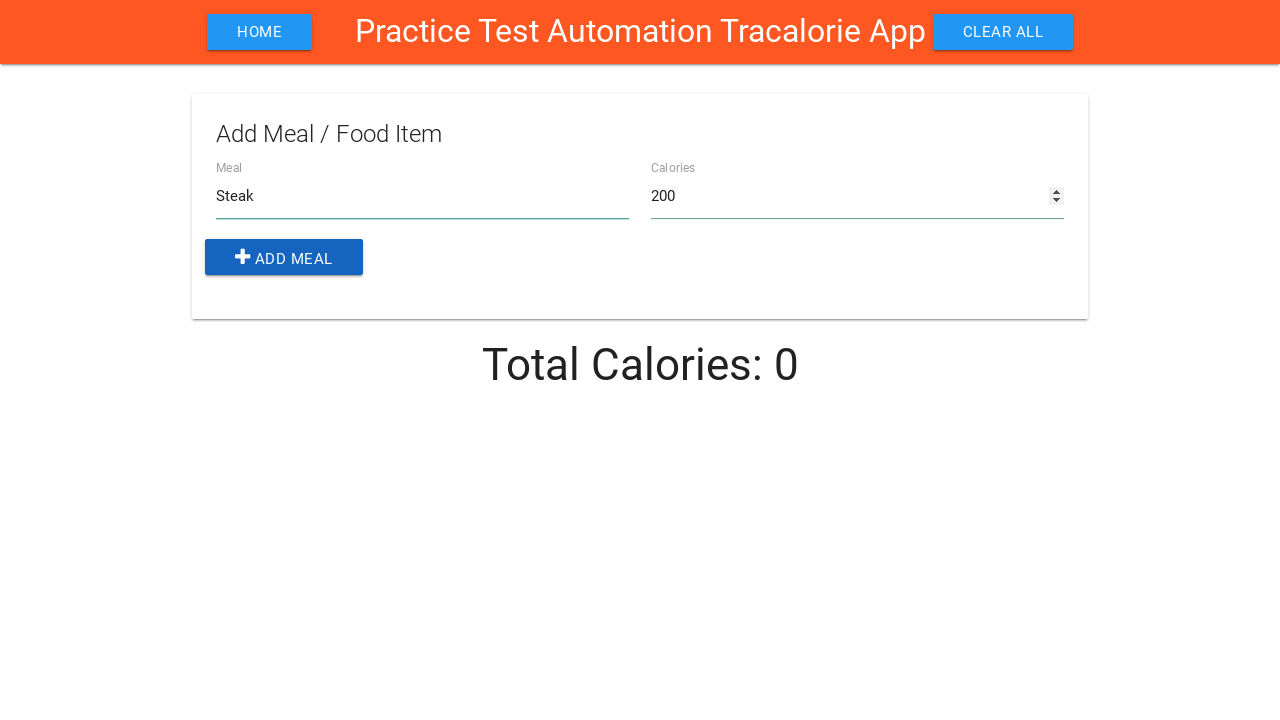

Clicked add button to add Steak (200 calories) to meal tracker at (284, 257) on .add-btn
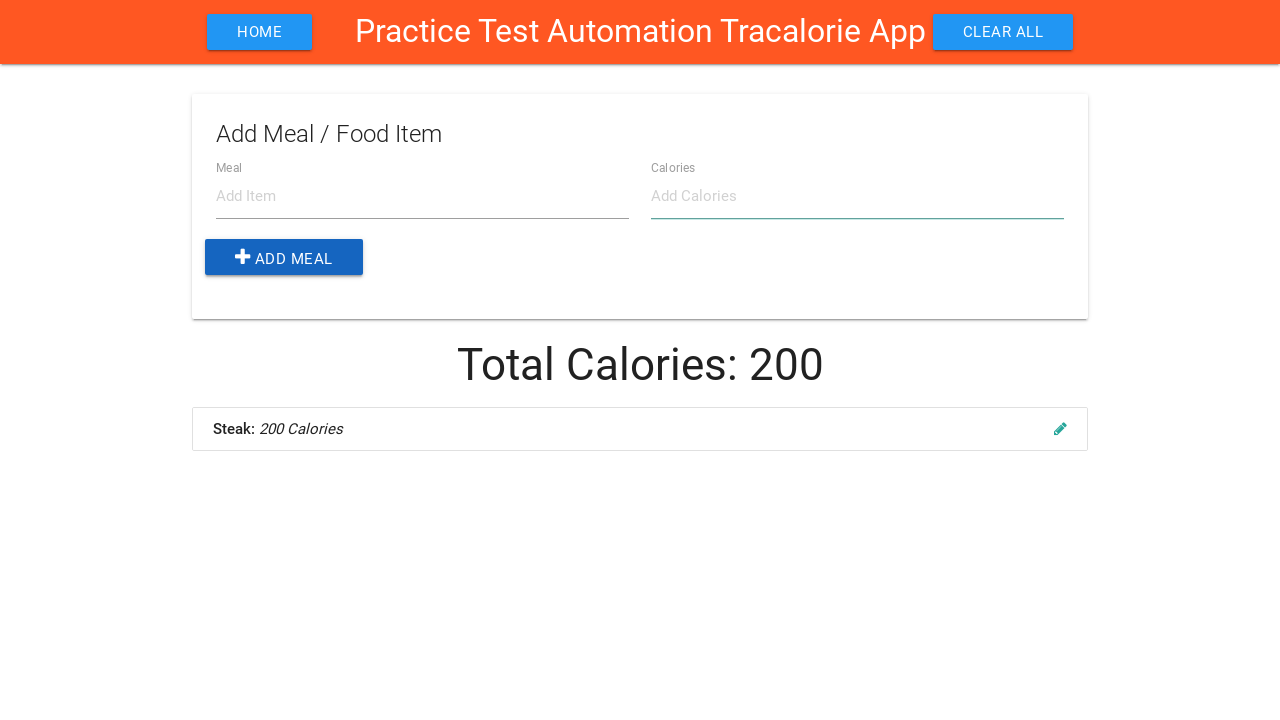

Waited 500ms for meal to be added and counter to update
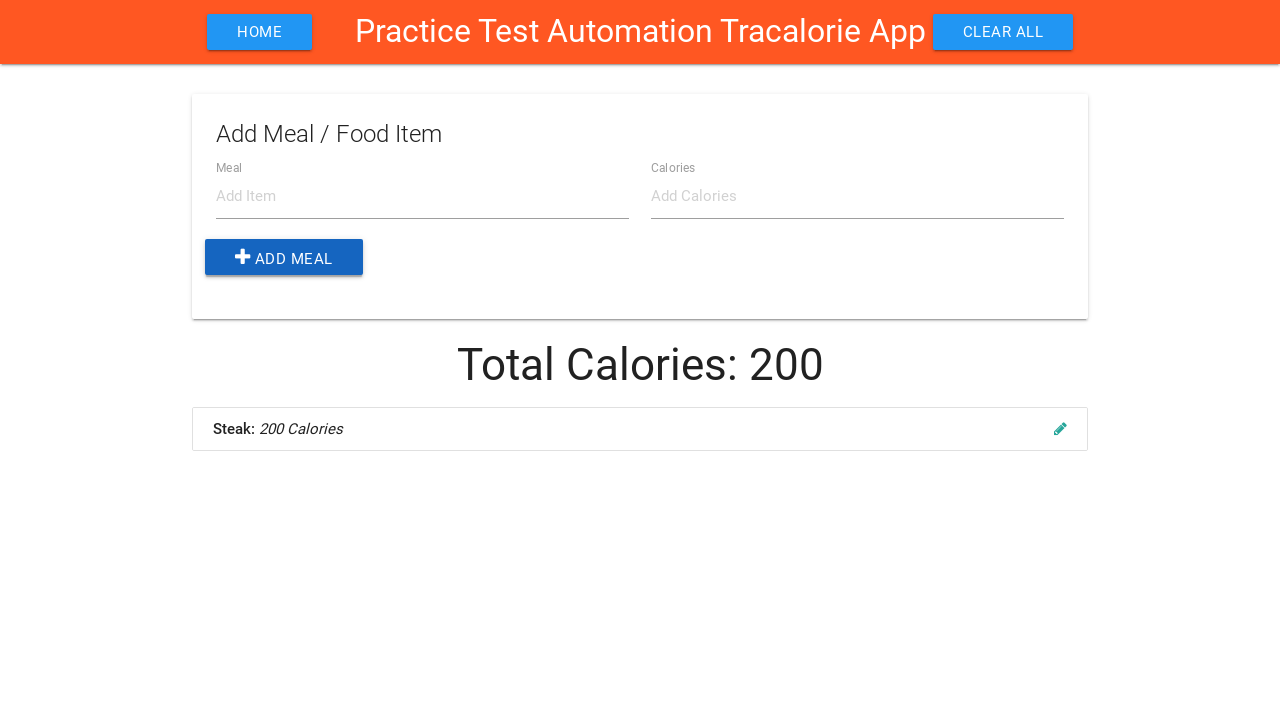

Filled item name field with 'Rice' on #item-name
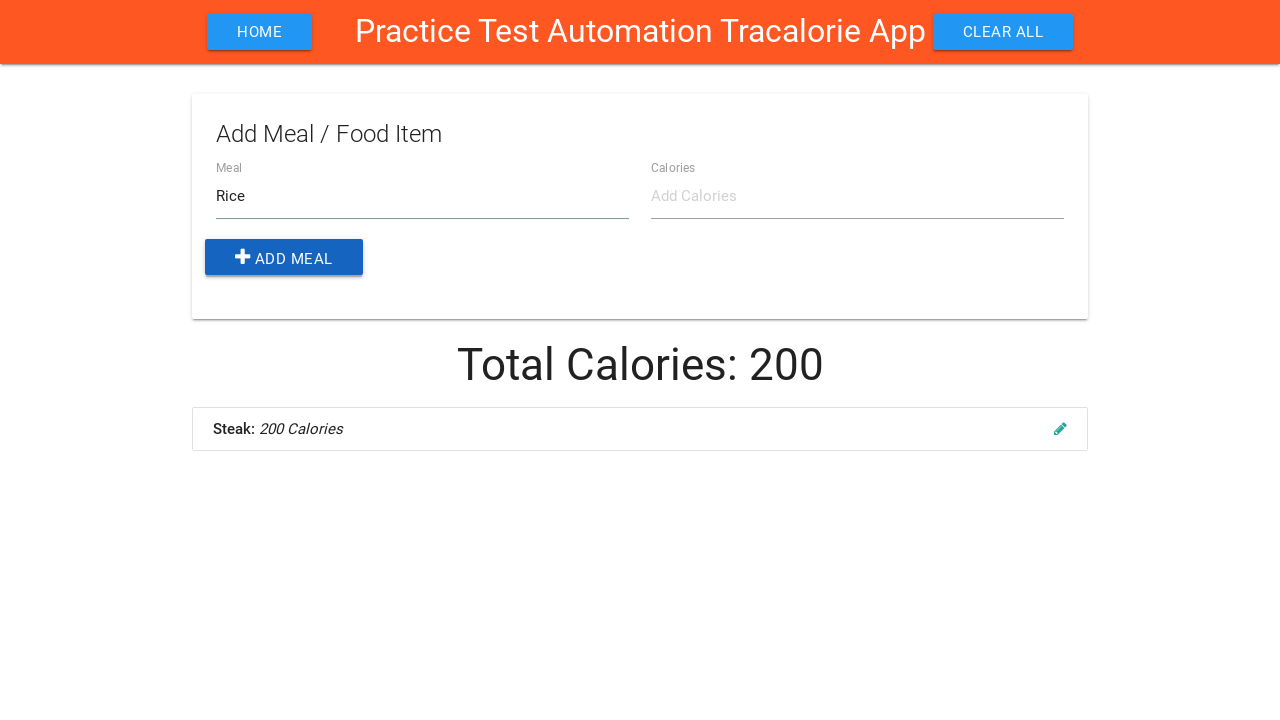

Filled item calories field with '150' on #item-calories
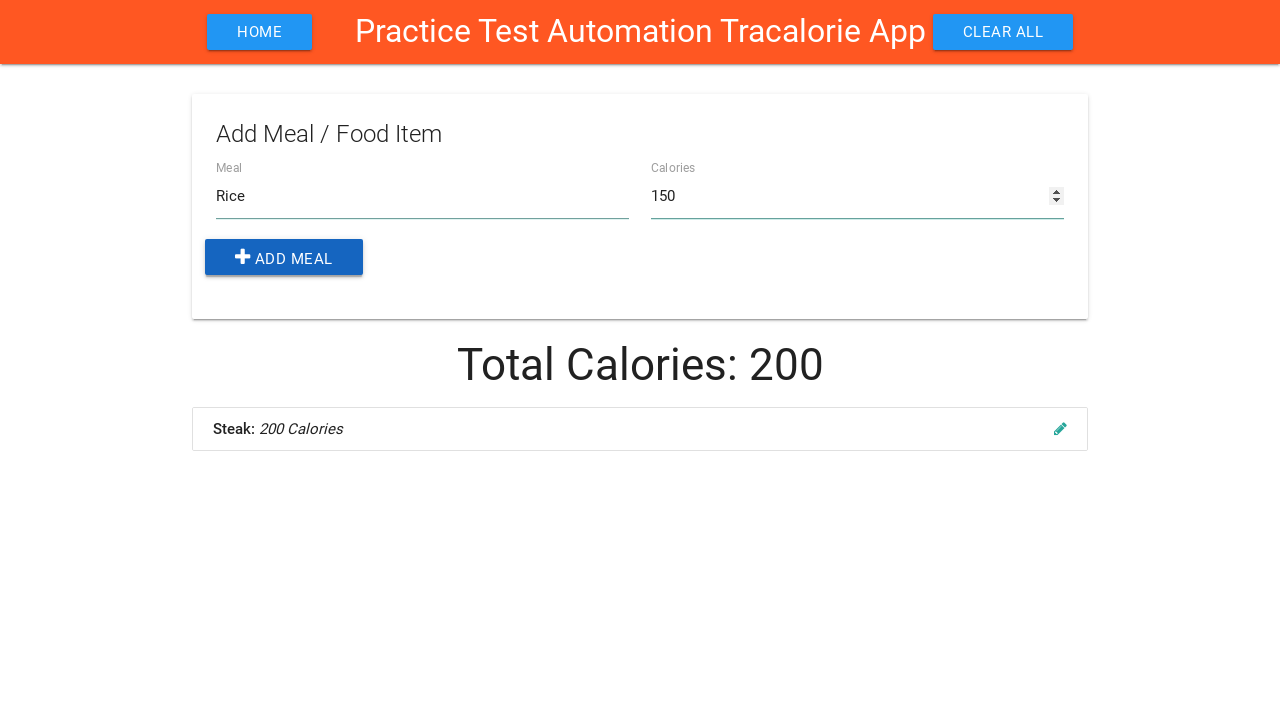

Clicked add button to add Rice (150 calories) to meal tracker at (284, 257) on .add-btn
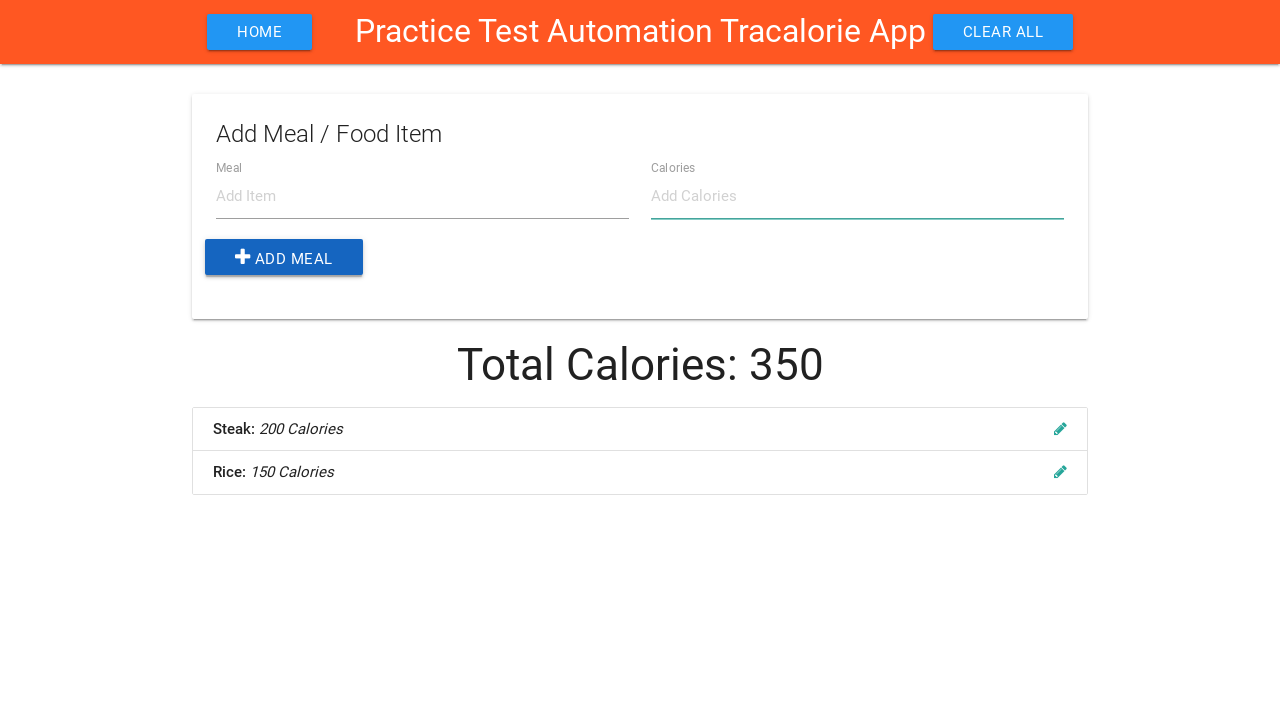

Waited 500ms for meal to be added and counter to update
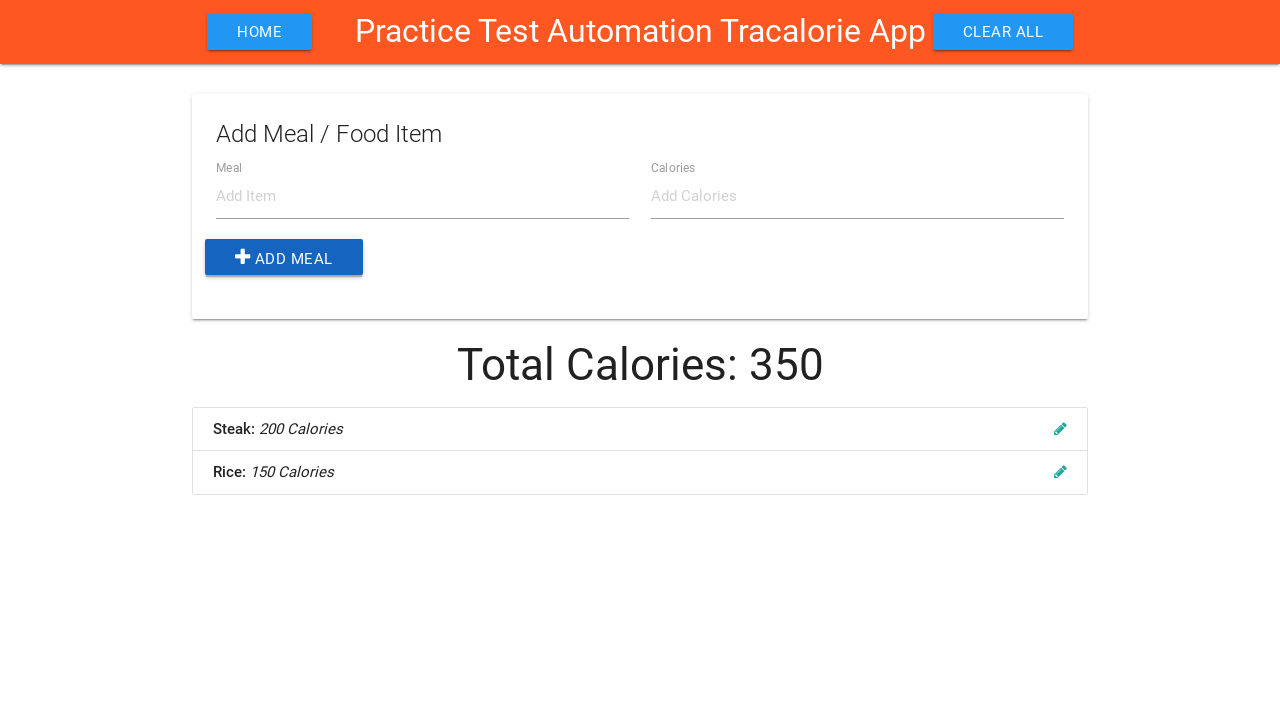

Filled item name field with 'Soup' on #item-name
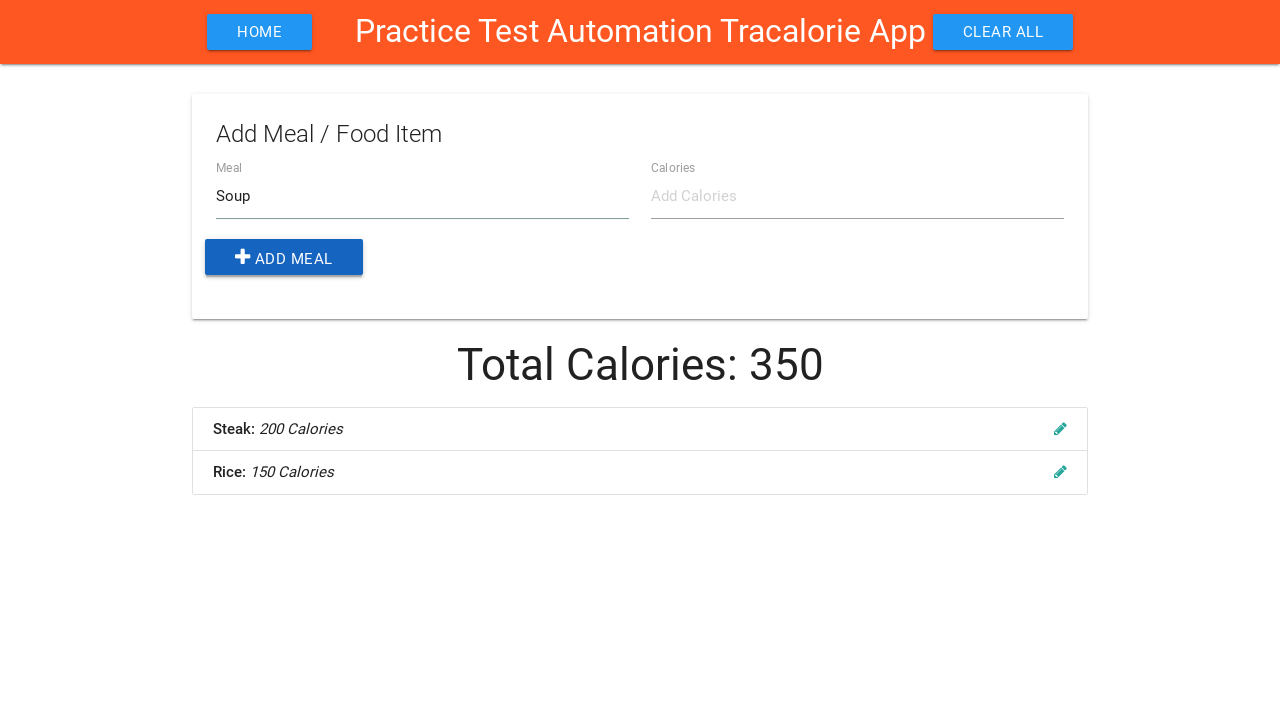

Filled item calories field with '80' on #item-calories
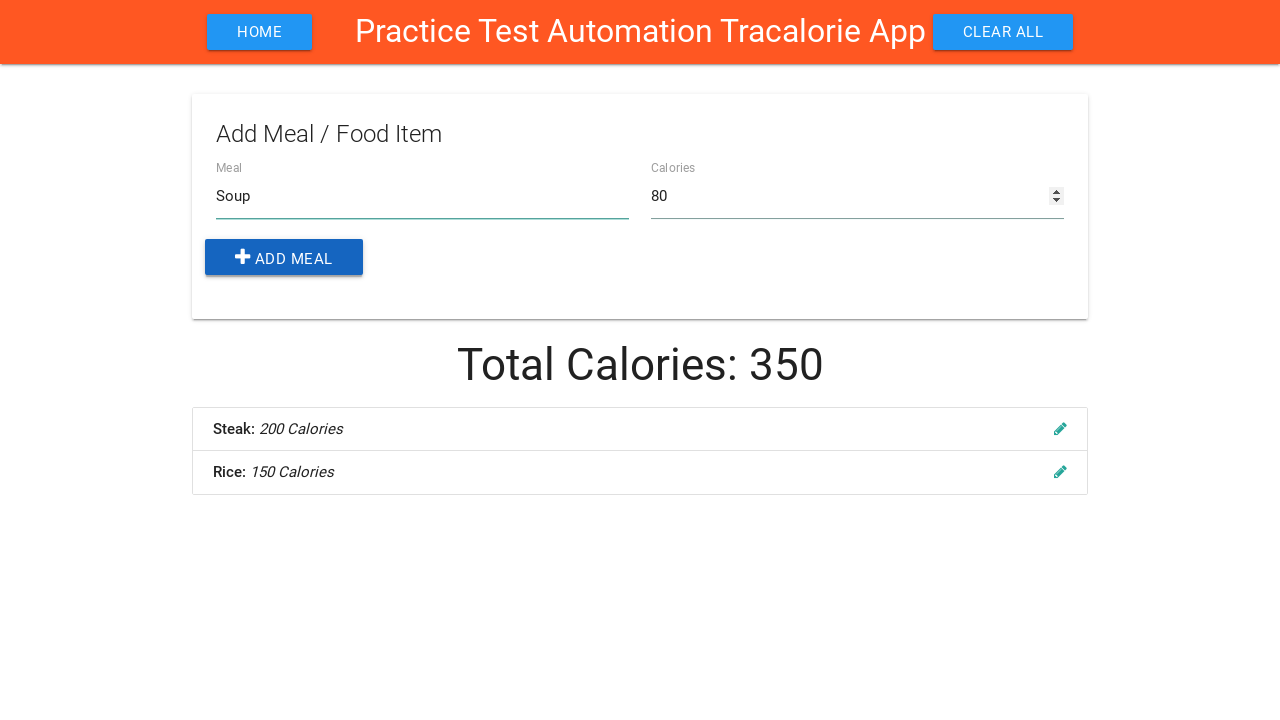

Clicked add button to add Soup (80 calories) to meal tracker at (284, 257) on .add-btn
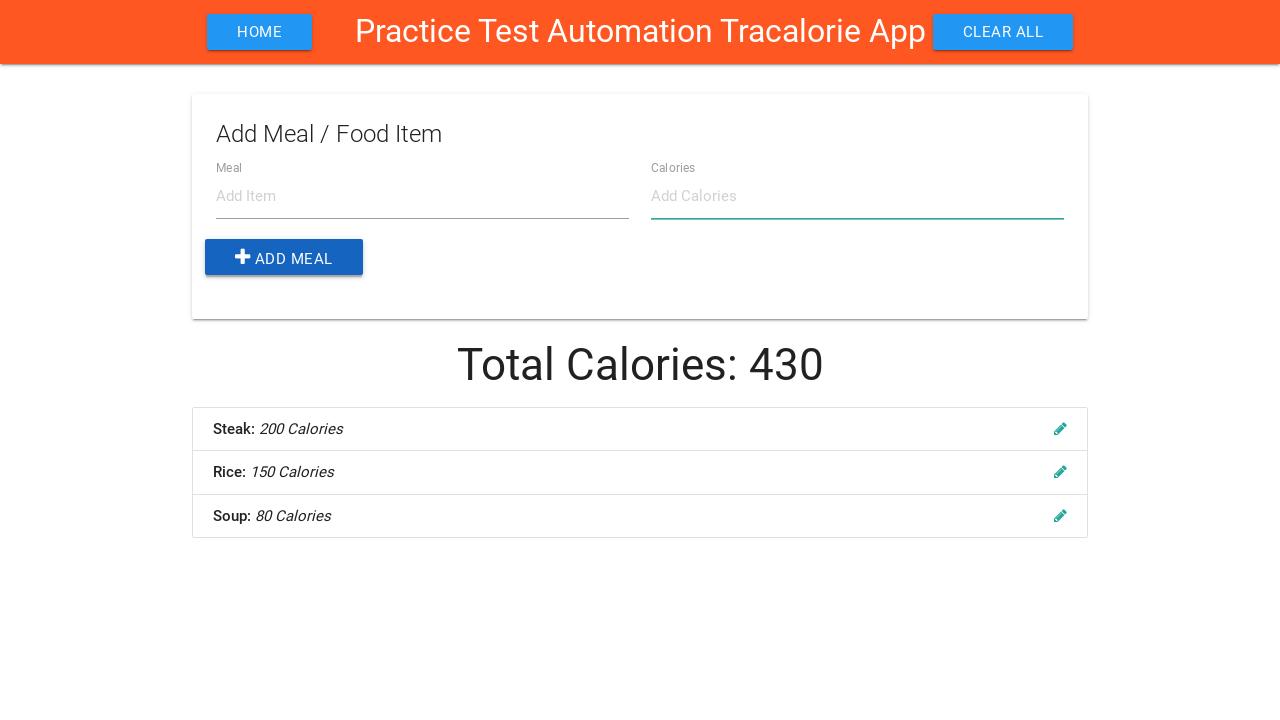

Waited 500ms for meal to be added and counter to update
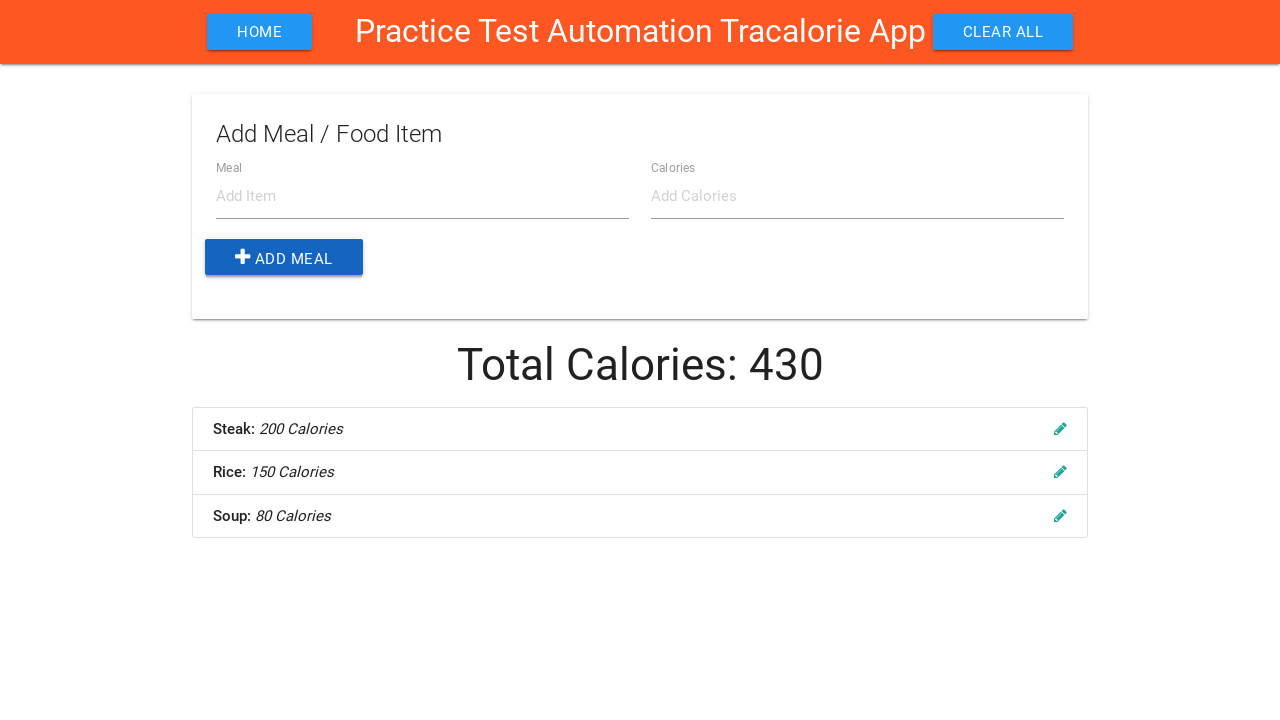

Filled item name field with 'Bread' on #item-name
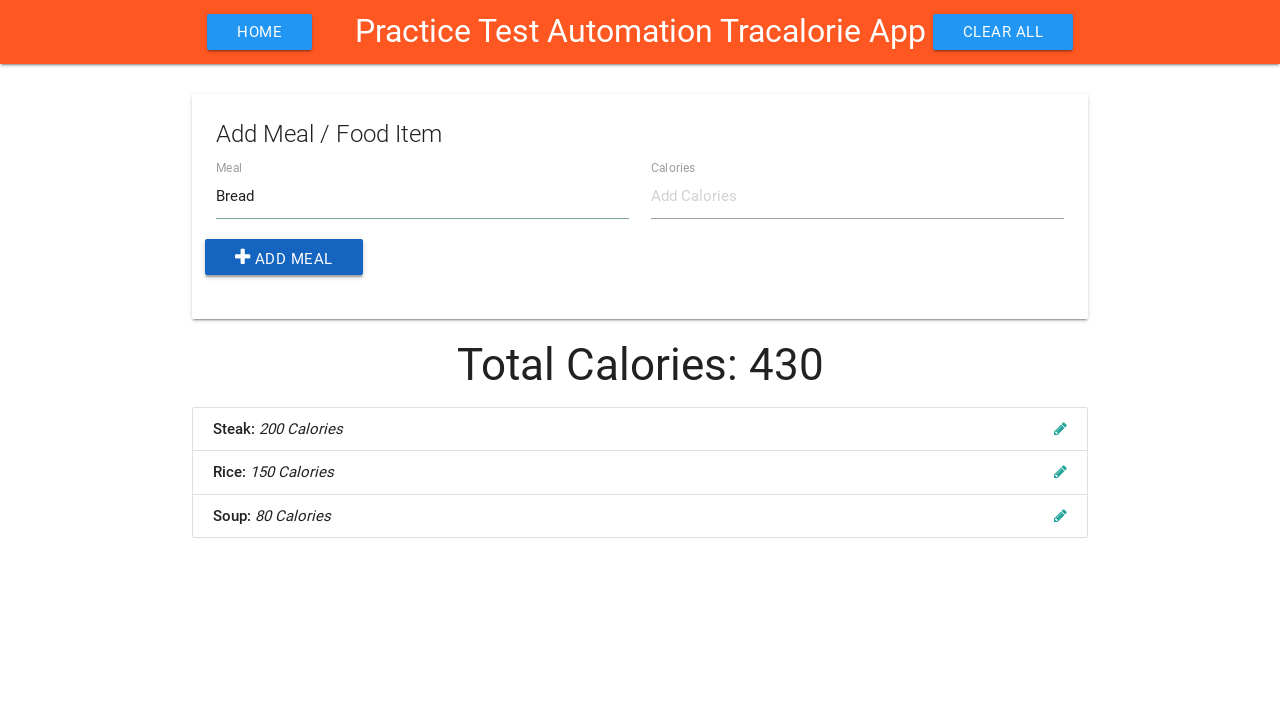

Filled item calories field with '120' on #item-calories
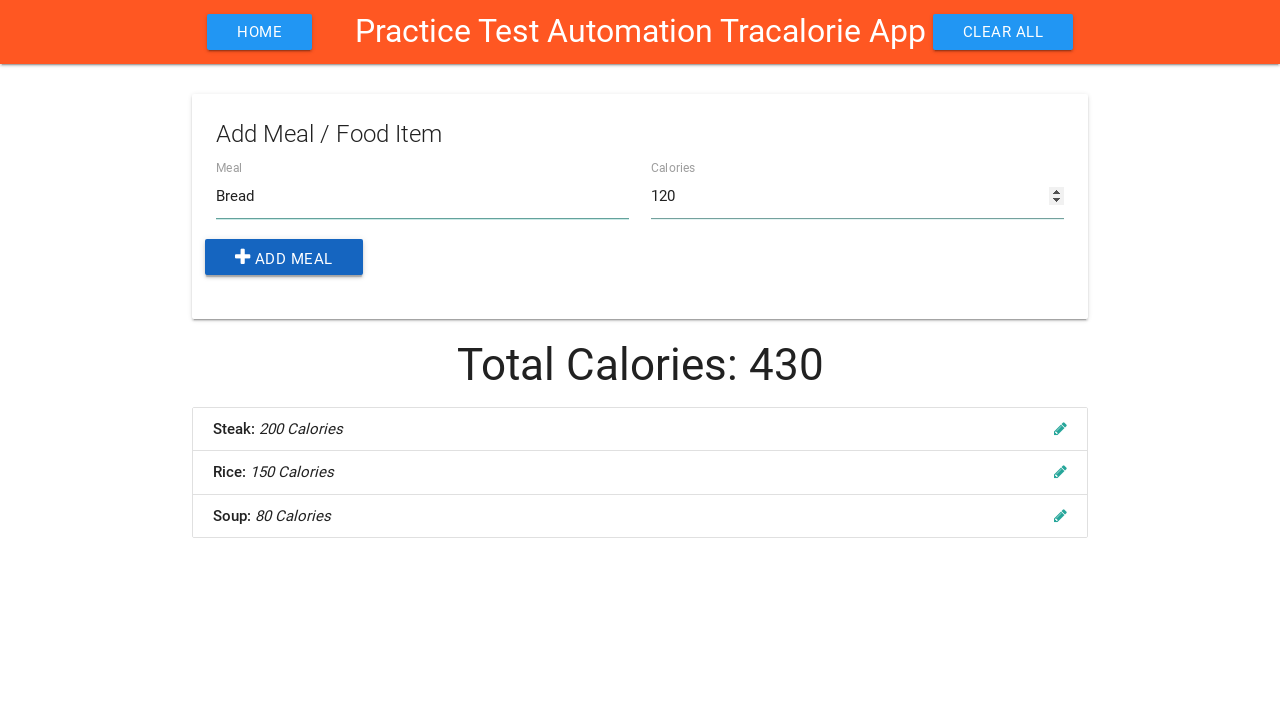

Clicked add button to add Bread (120 calories) to meal tracker at (284, 257) on .add-btn
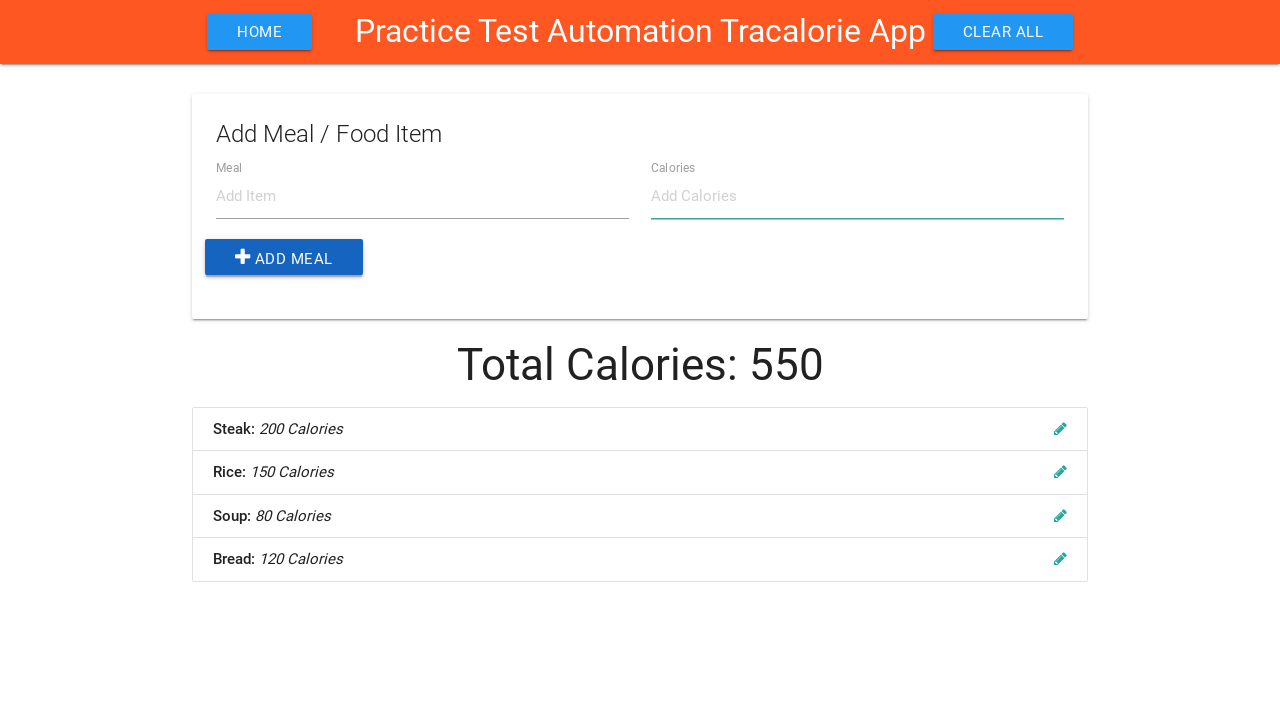

Waited 500ms for meal to be added and counter to update
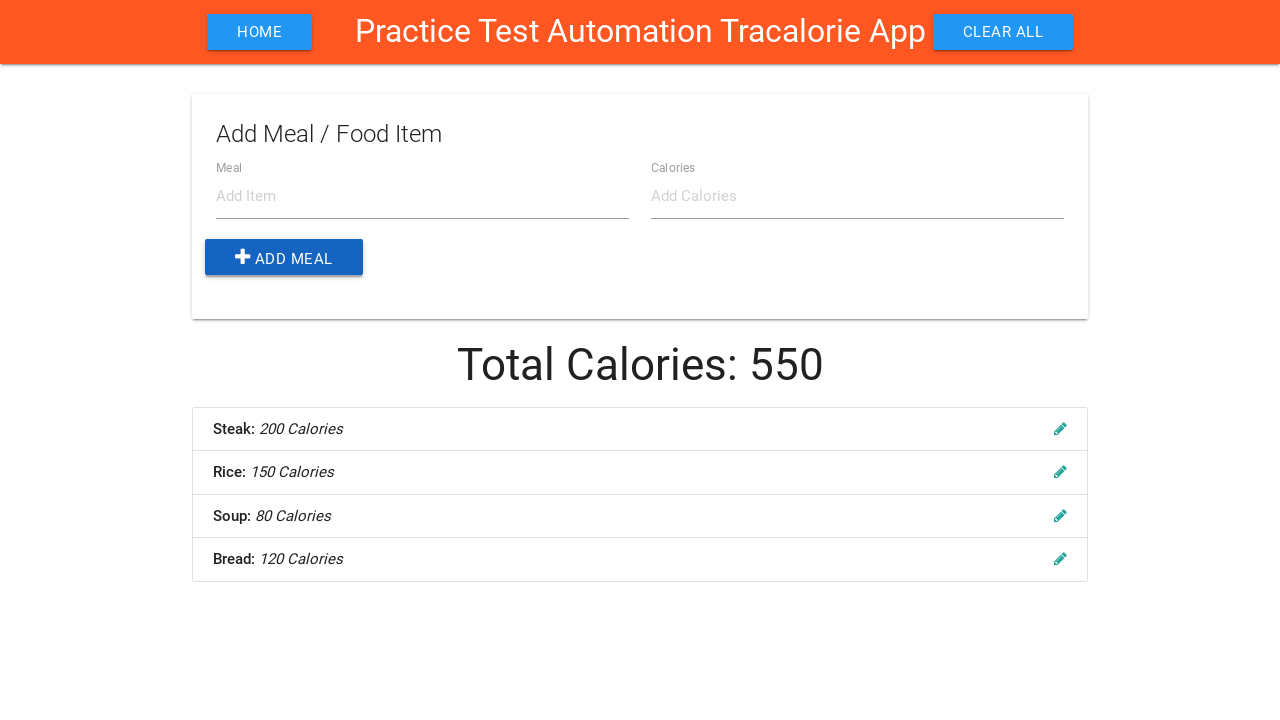

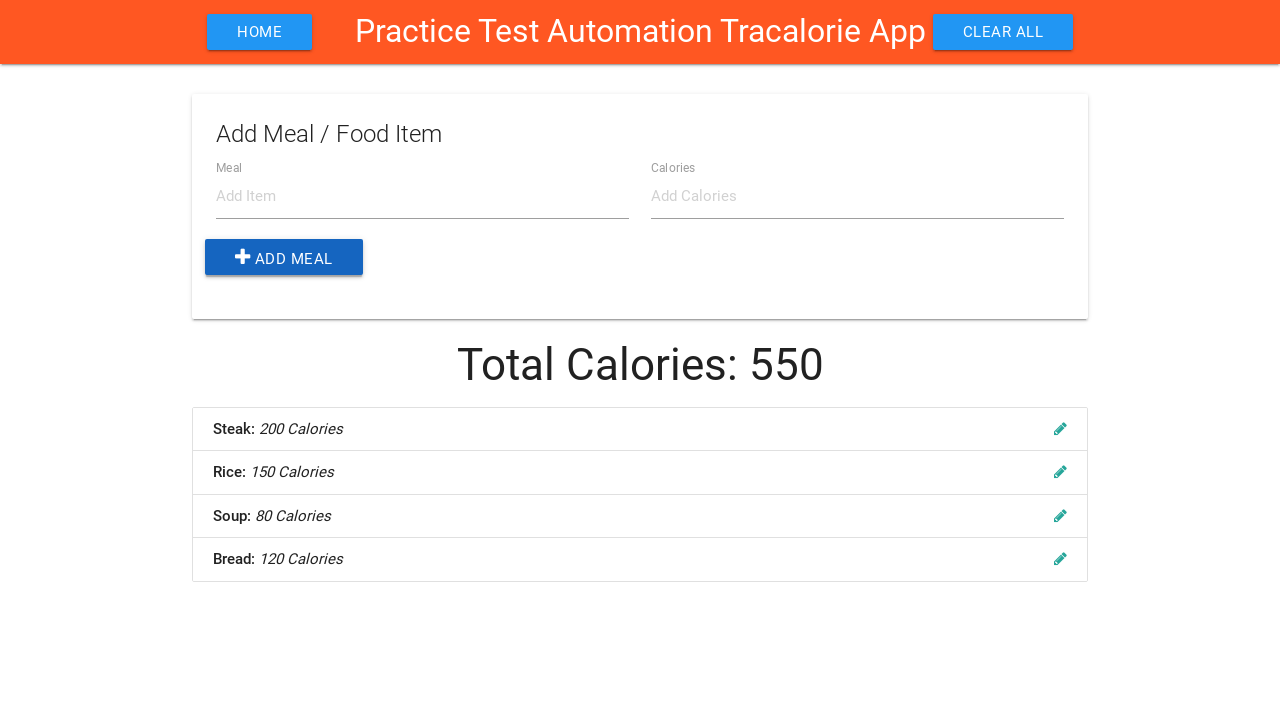